Tests a registration form by filling in first name, last name, username, and email fields with generated test data. The original test is incomplete but demonstrates form filling functionality.

Starting URL: https://practice.cydeo.com/registration_form

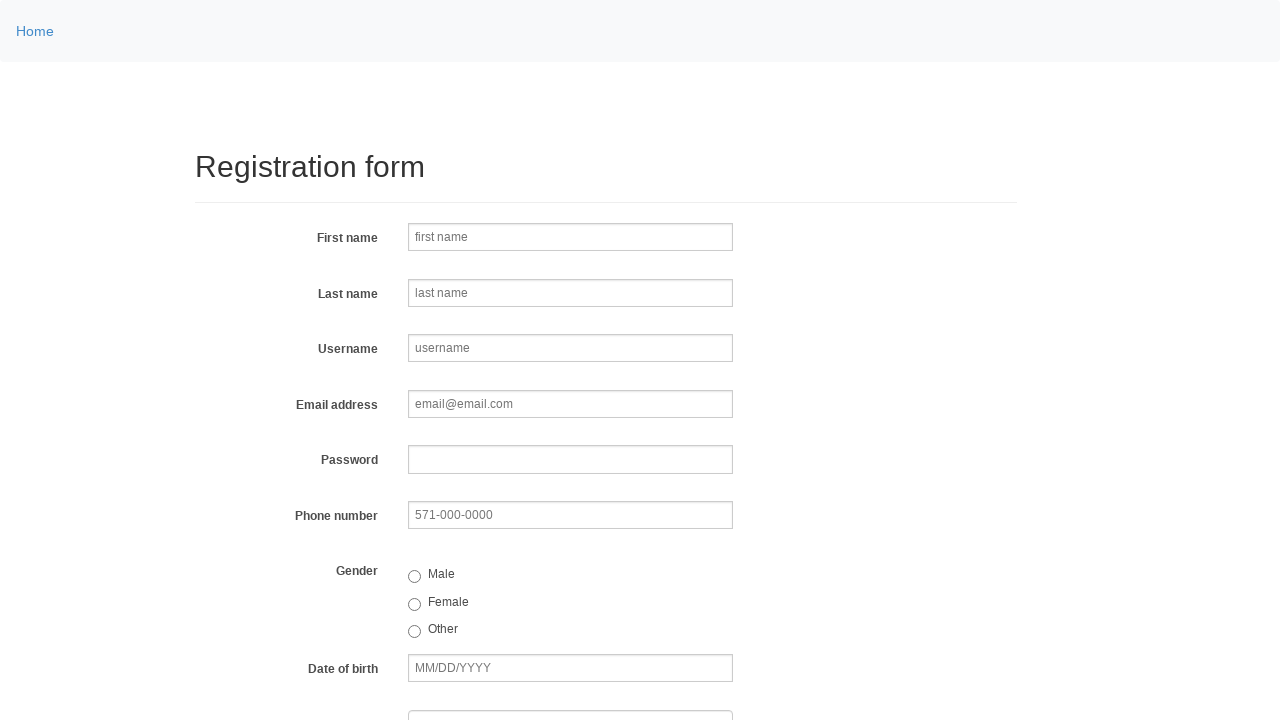

Filled first name field with 'Marcus' on input[name='firstname']
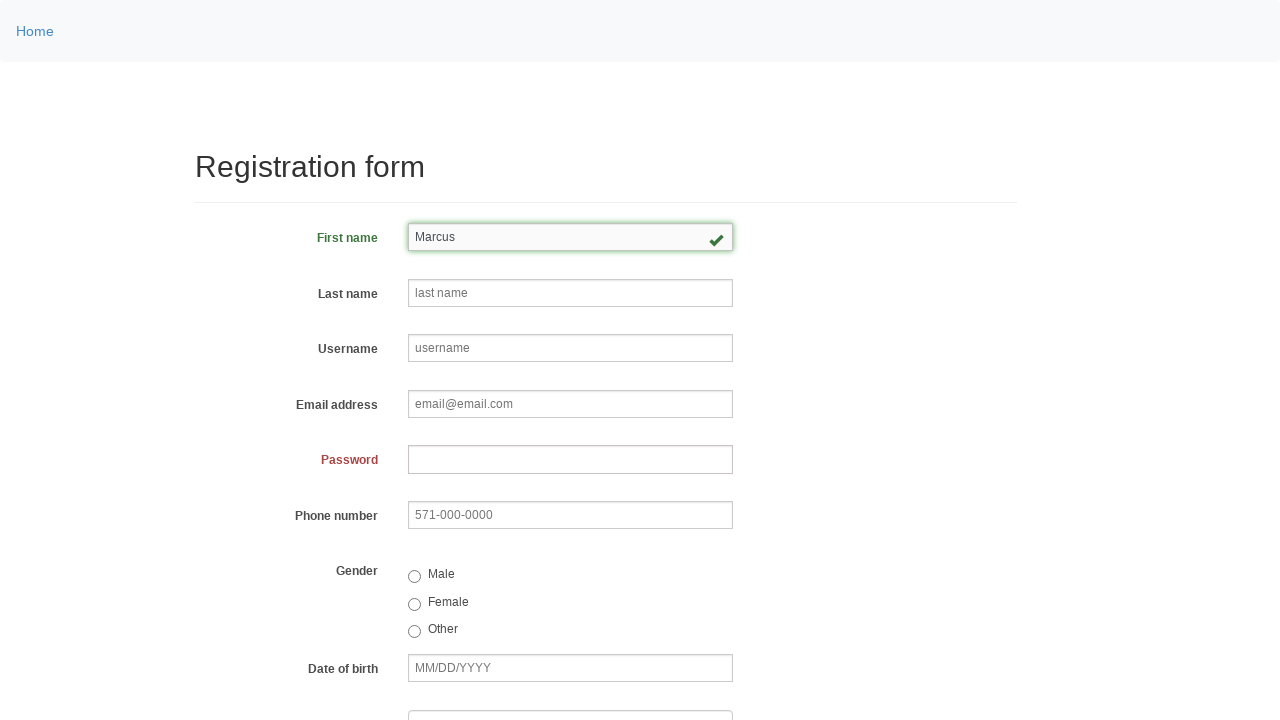

Filled last name field with 'Thompson' on input[name='lastname']
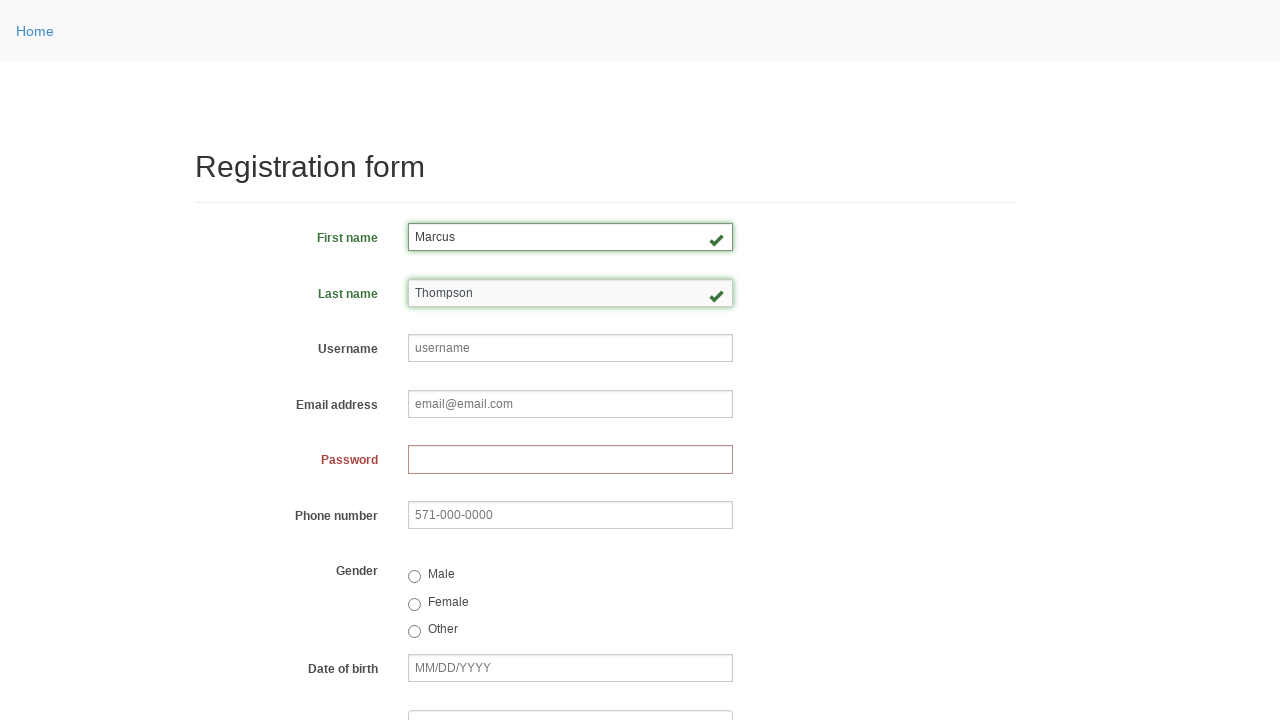

Filled username field with 'mthompson2024' on input[name='username']
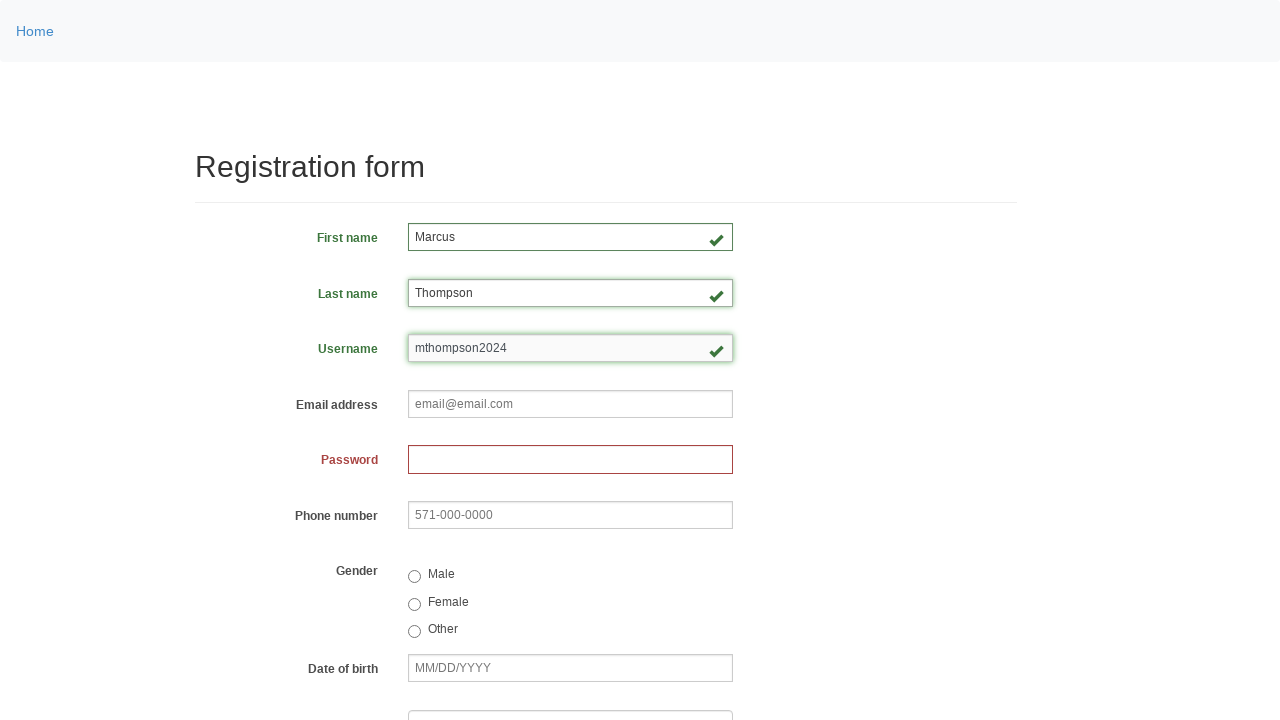

Filled email field with 'marcus.thompson@example.com' on input[name='email']
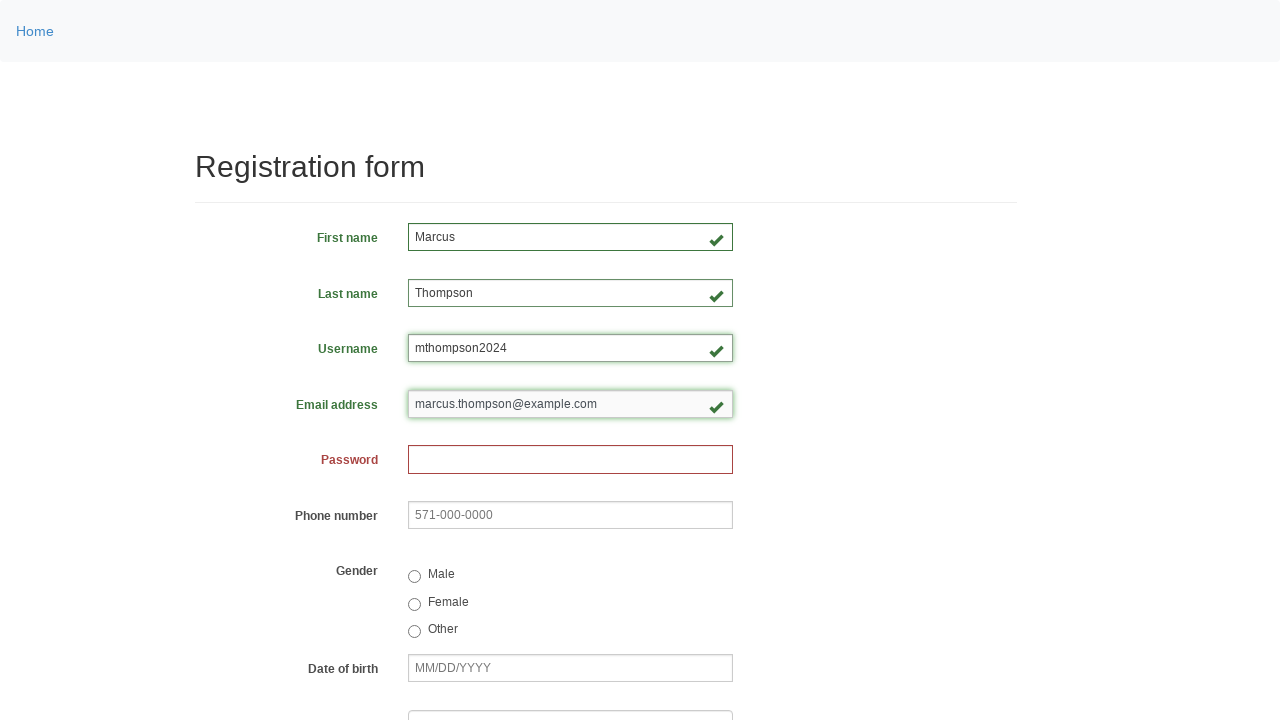

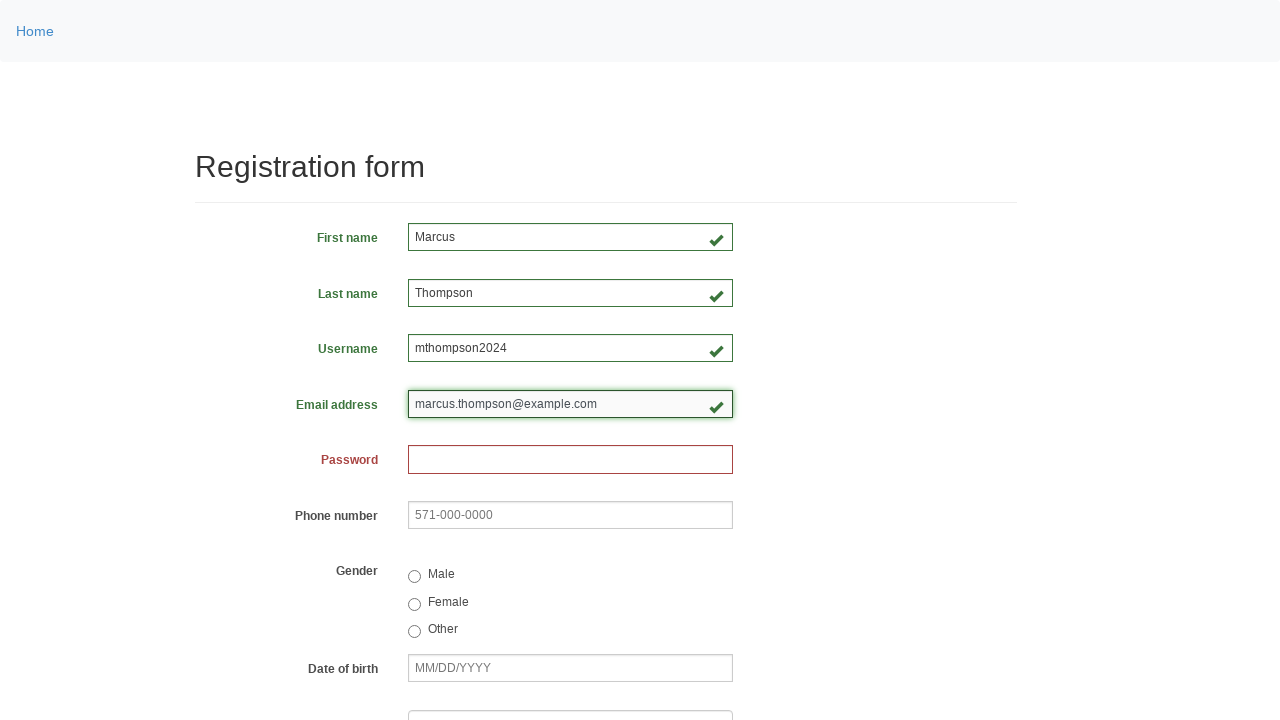